Tests login validation by clicking the login button without entering any credentials and verifying the error message

Starting URL: https://katalon-demo-cura.herokuapp.com/profile.php#login

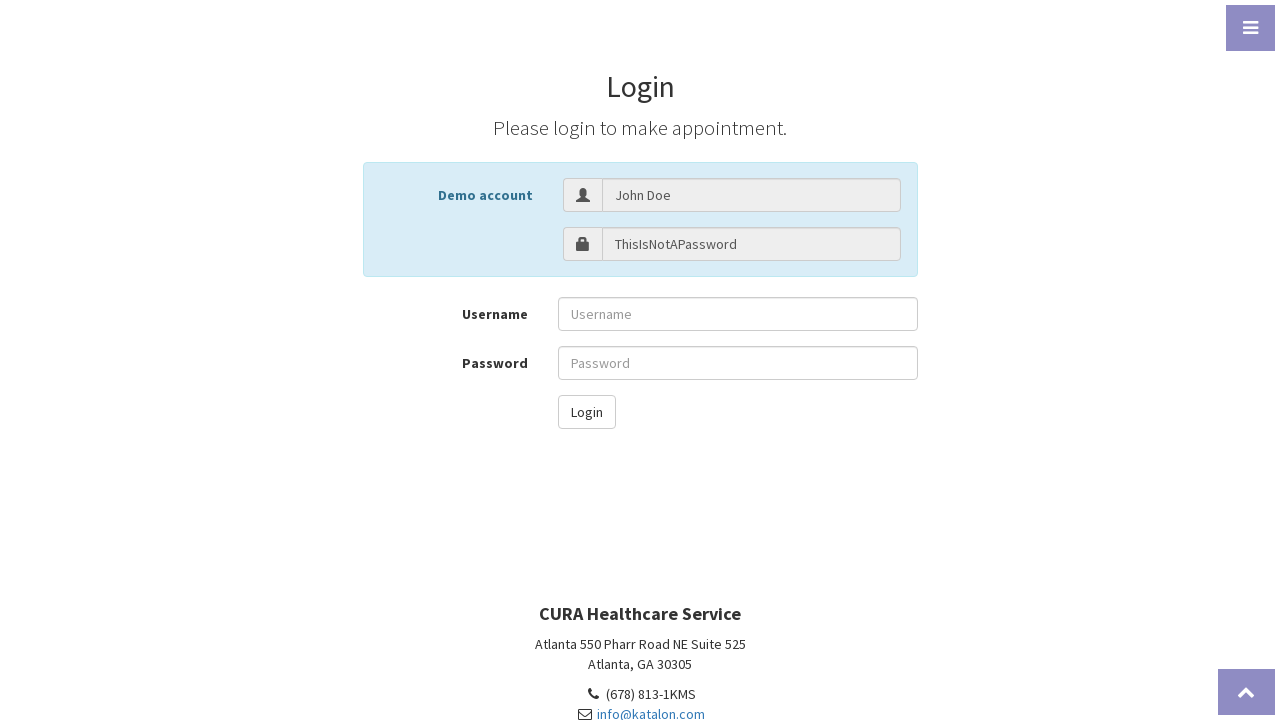

Clicked login button without entering any credentials at (586, 412) on #btn-login
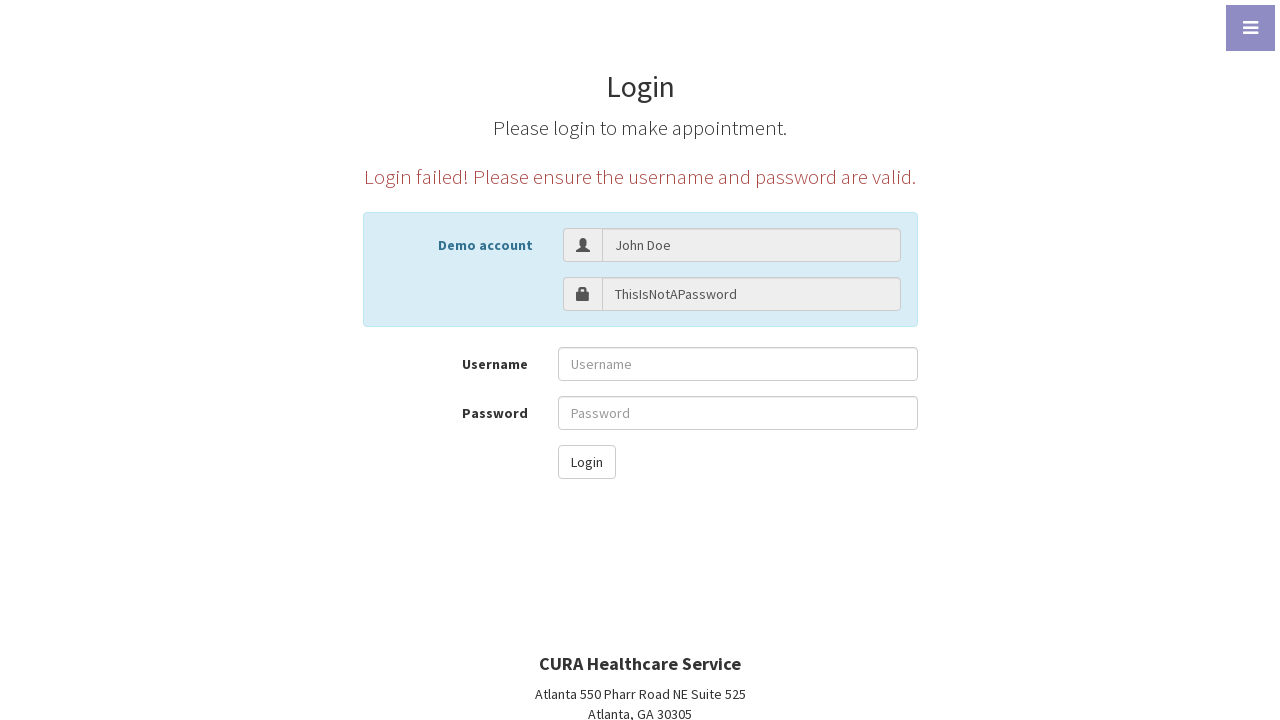

Verified error message 'Login failed! Please ensure the username and password are valid.' is displayed
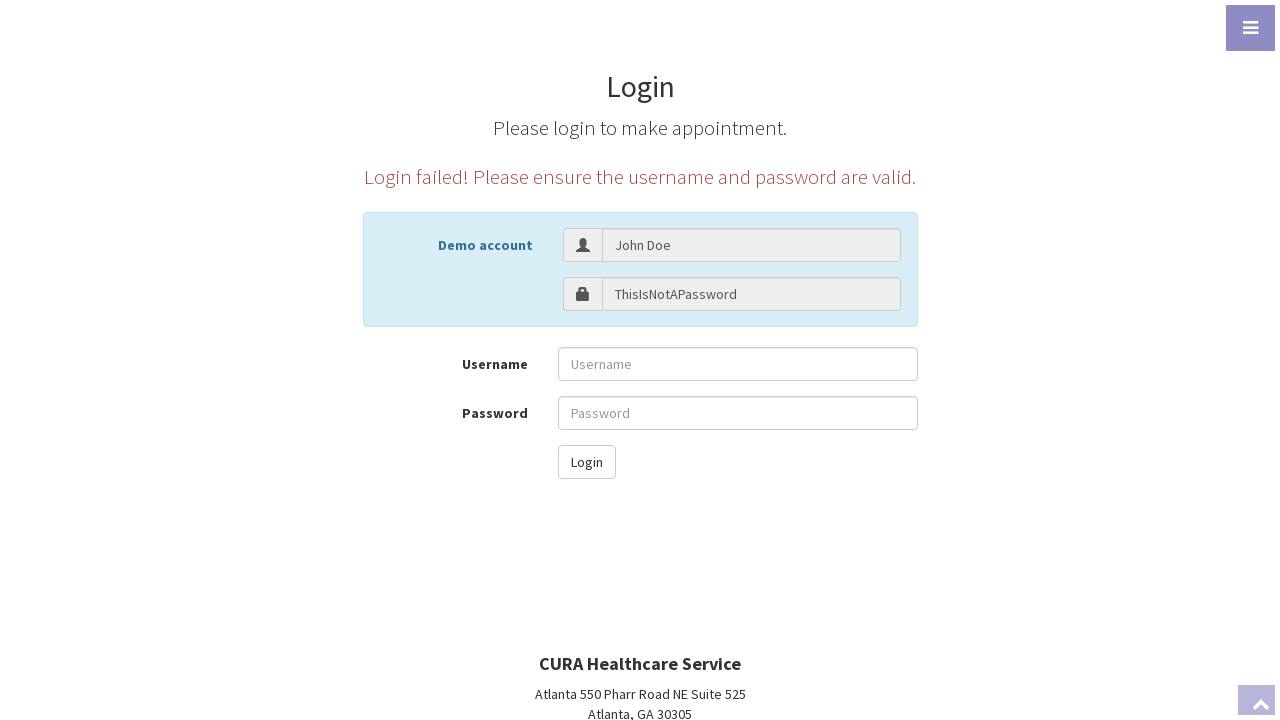

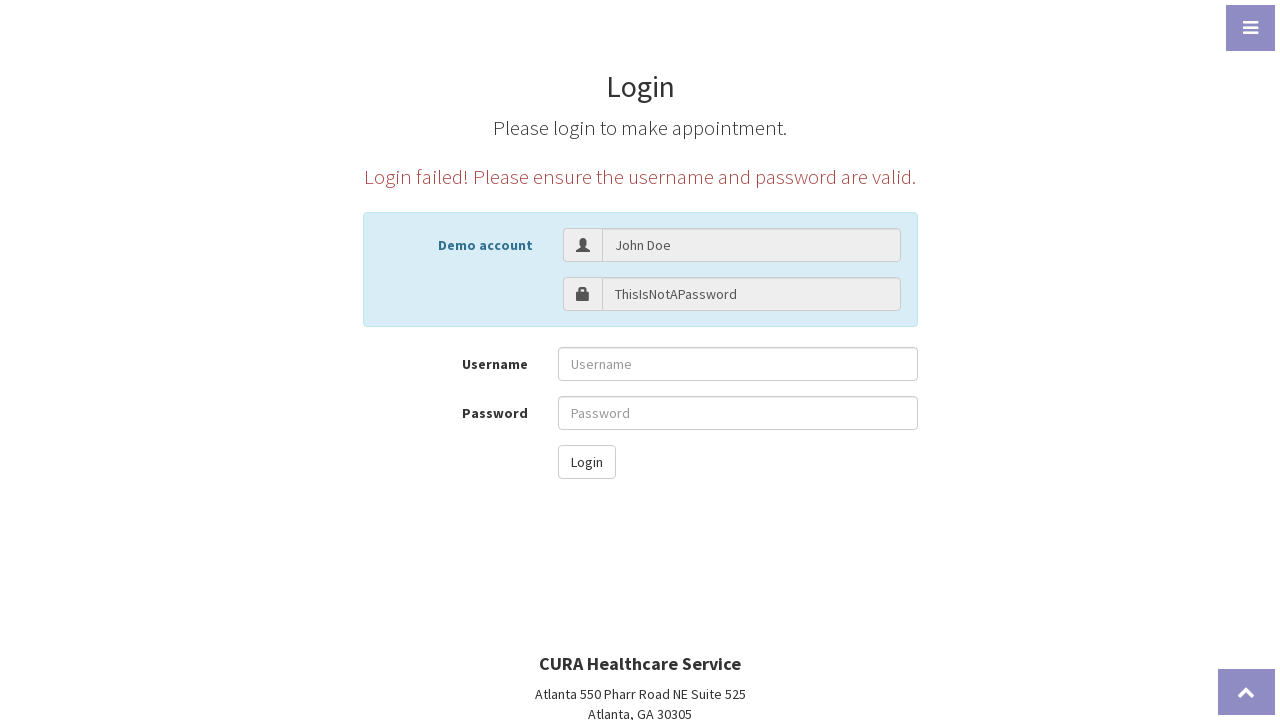